Tests drag-and-drop functionality within an iframe on the jQuery UI demo page by switching to the iframe context and dragging an element to a drop target

Starting URL: https://jqueryui.com/droppable/

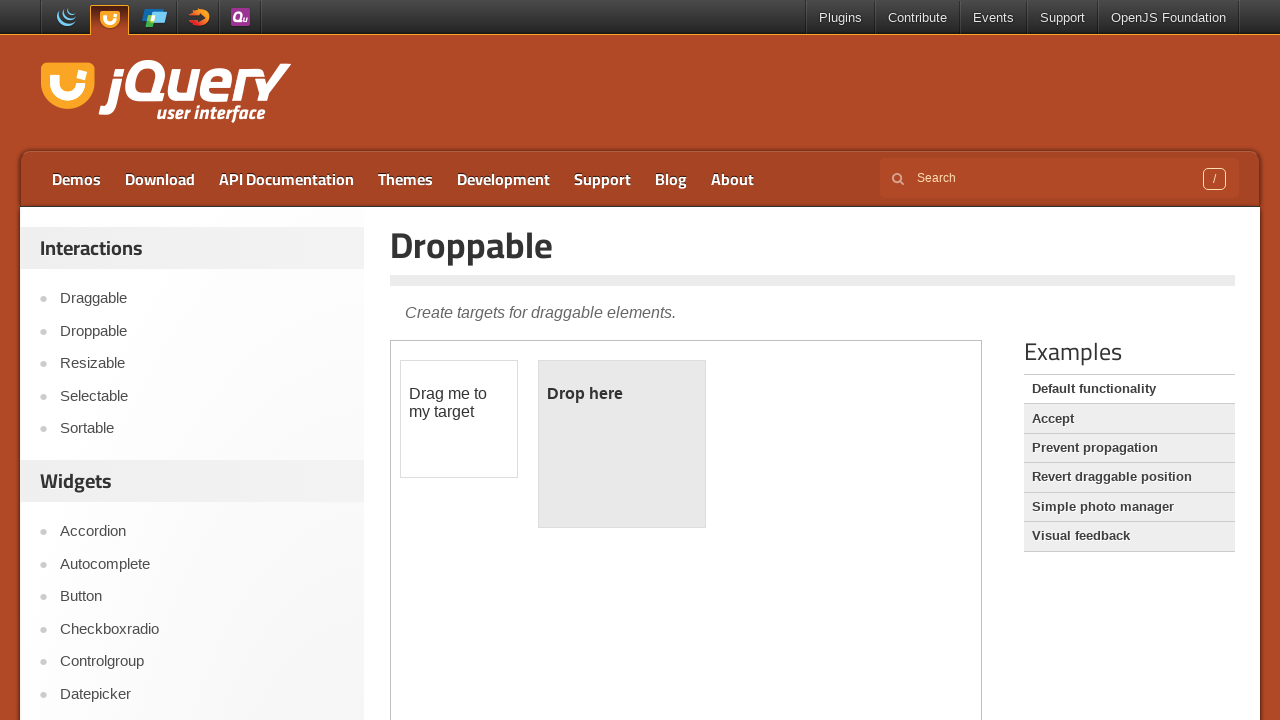

Located iframe with class 'demo-frame'
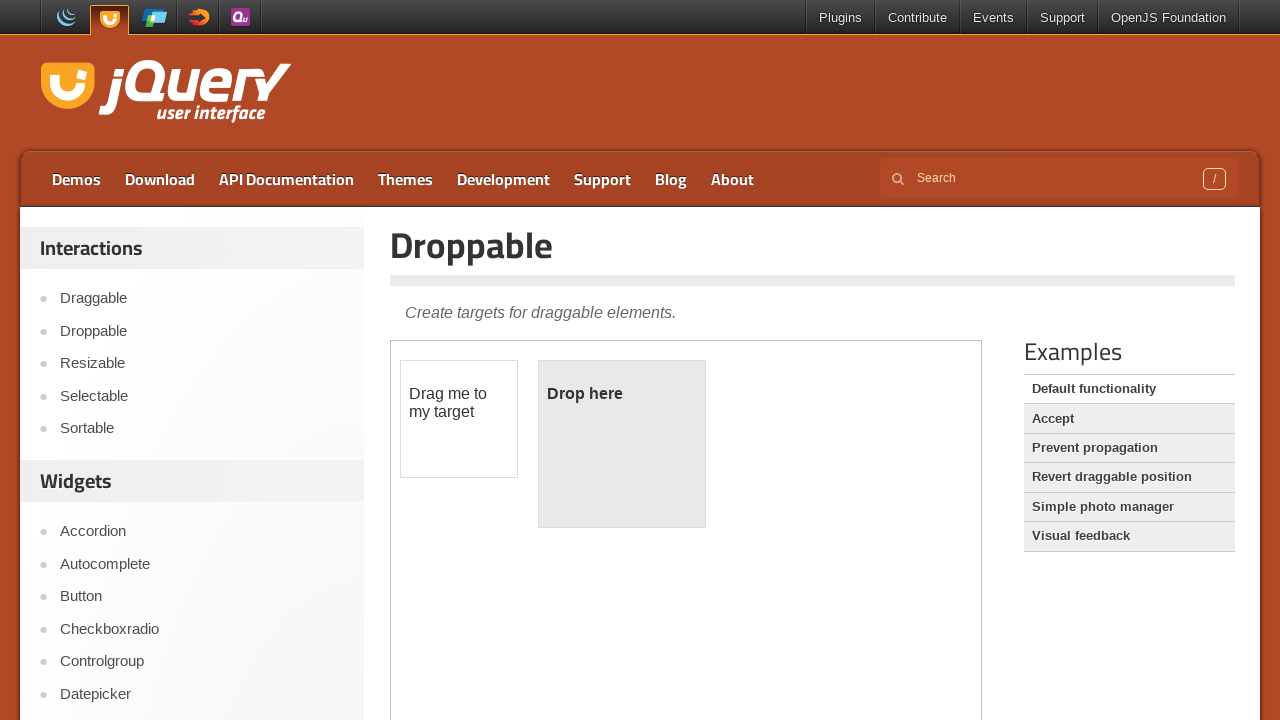

Clicked on draggable element within iframe at (459, 419) on .demo-frame >> internal:control=enter-frame >> #draggable
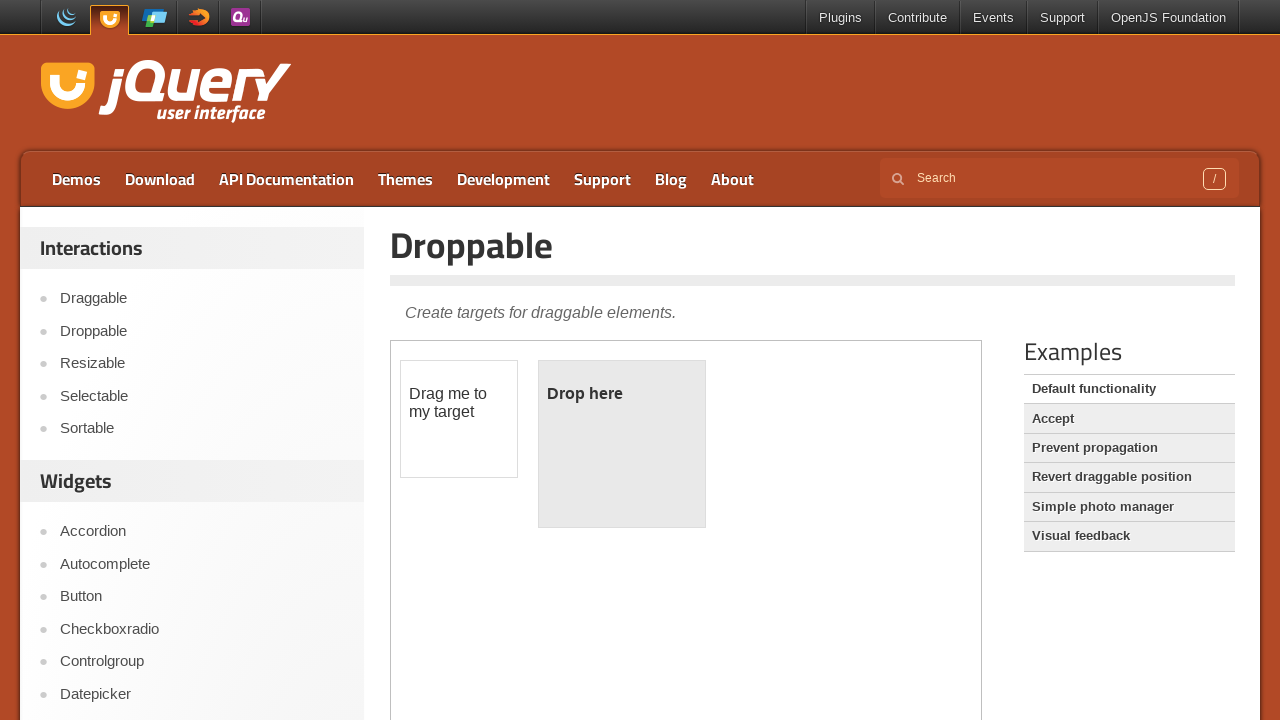

Located draggable source element
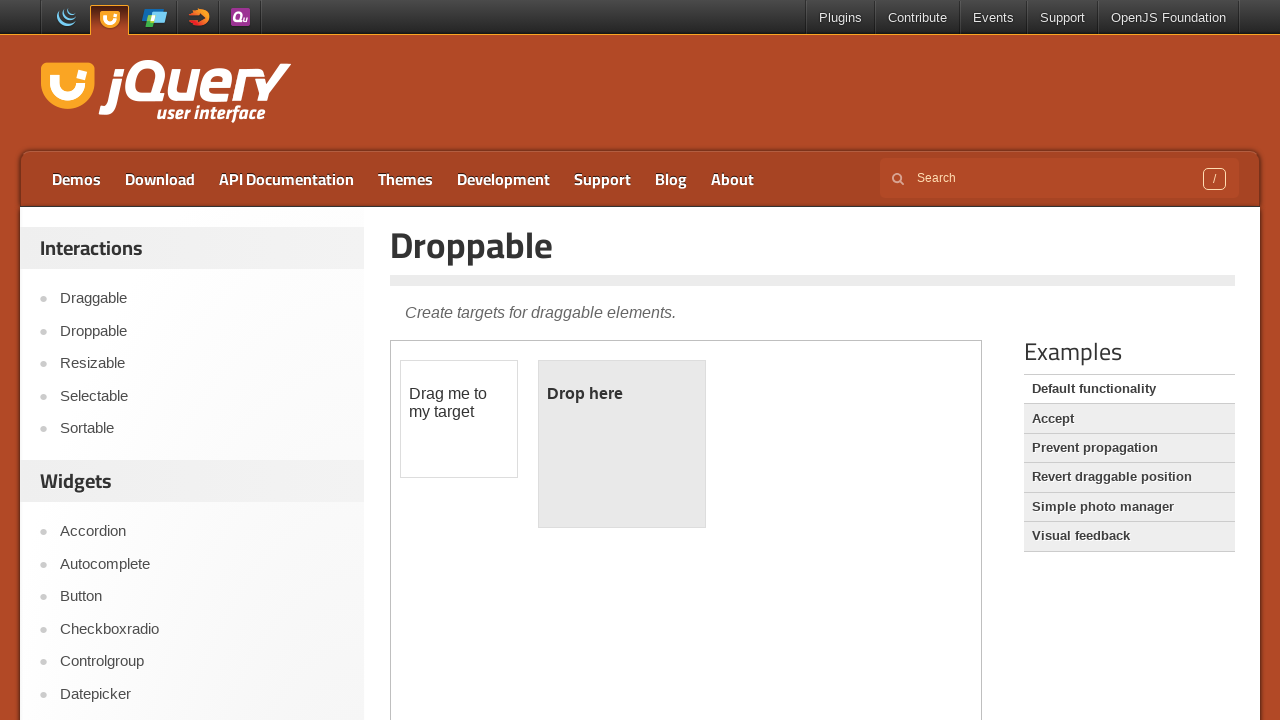

Located droppable target element
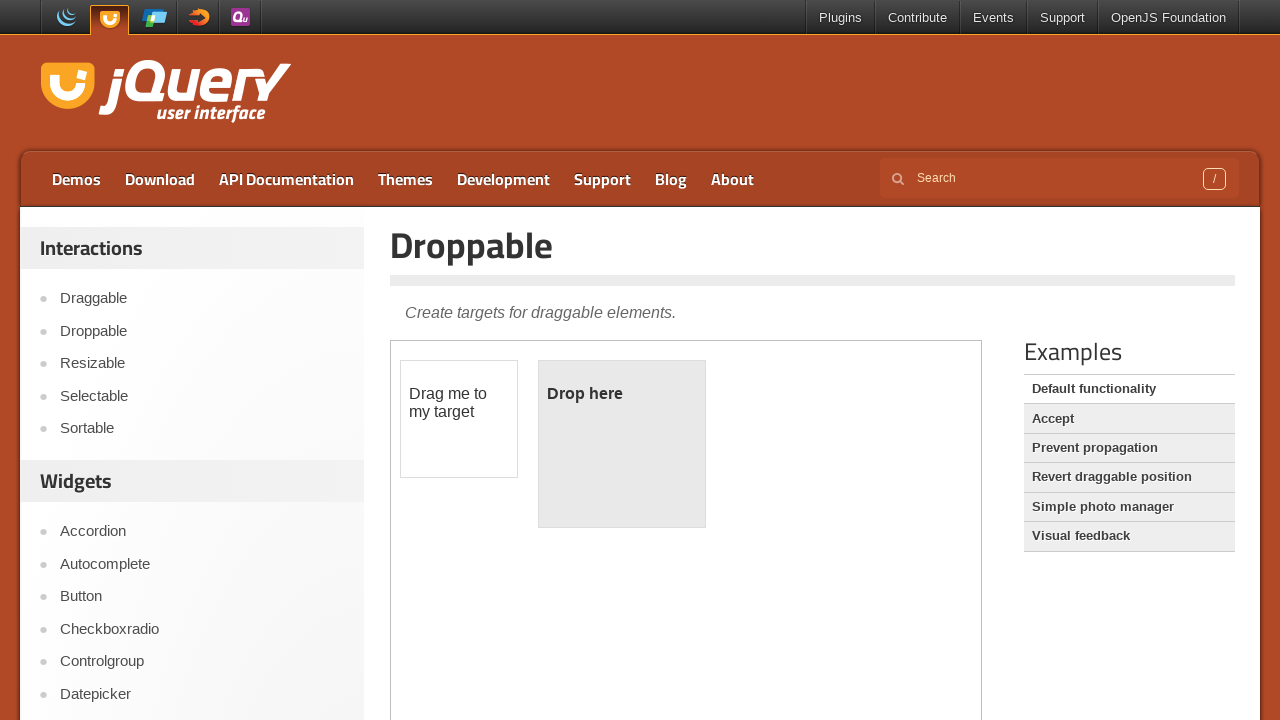

Dragged element from draggable to droppable target at (622, 444)
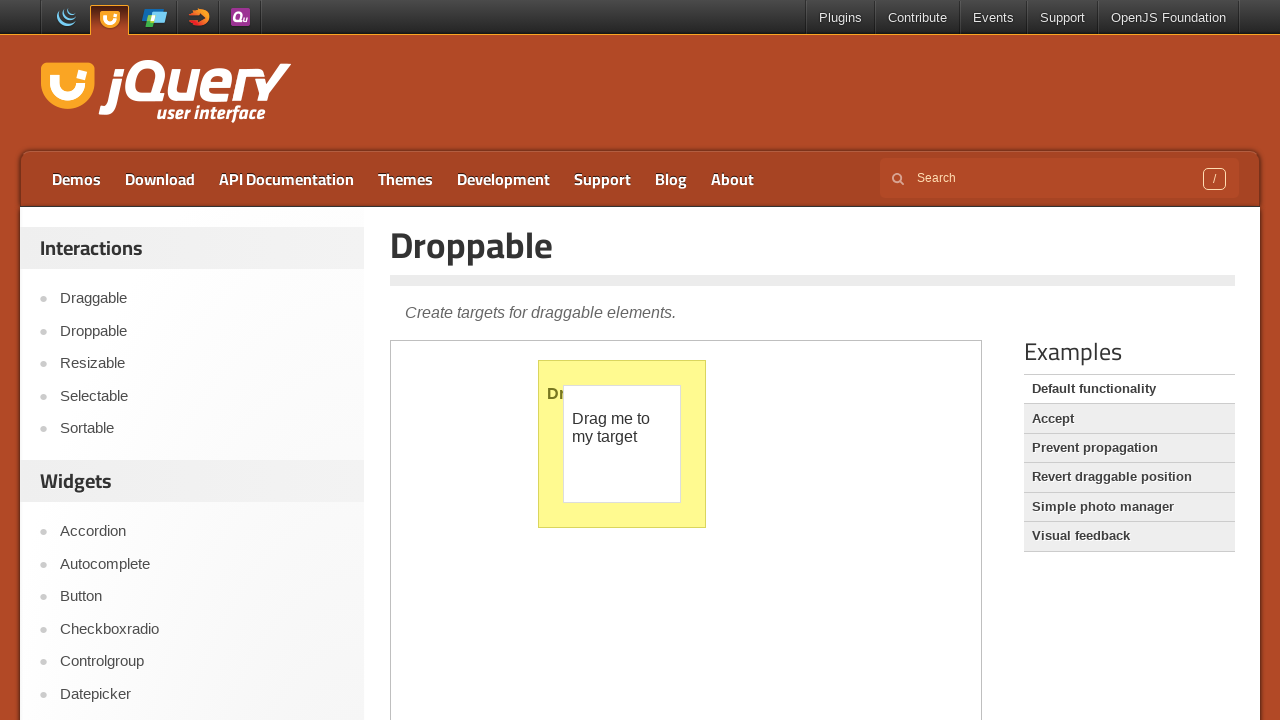

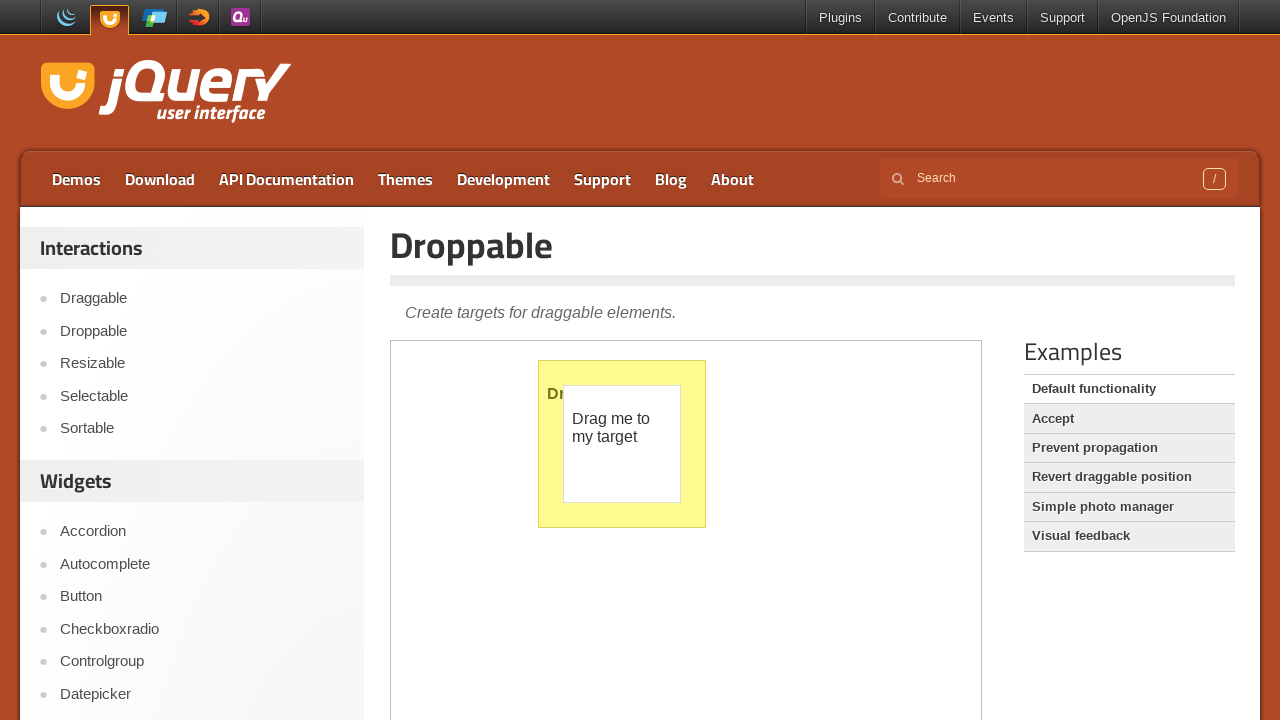